Tests context menu functionality by navigating to the context menu page and performing a right-click action on a designated hot-spot element

Starting URL: https://the-internet.herokuapp.com

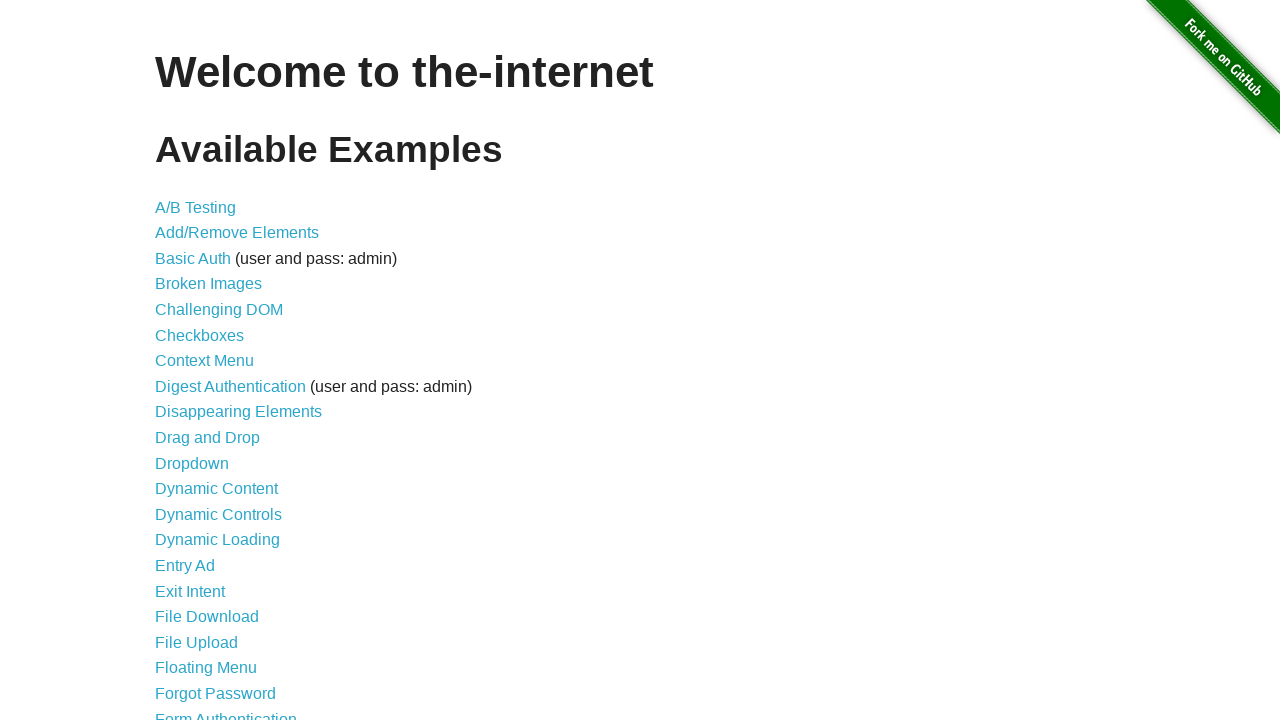

Clicked on 'Context Menu' link to navigate to context menu page at (204, 361) on internal:text="Context Menu"i
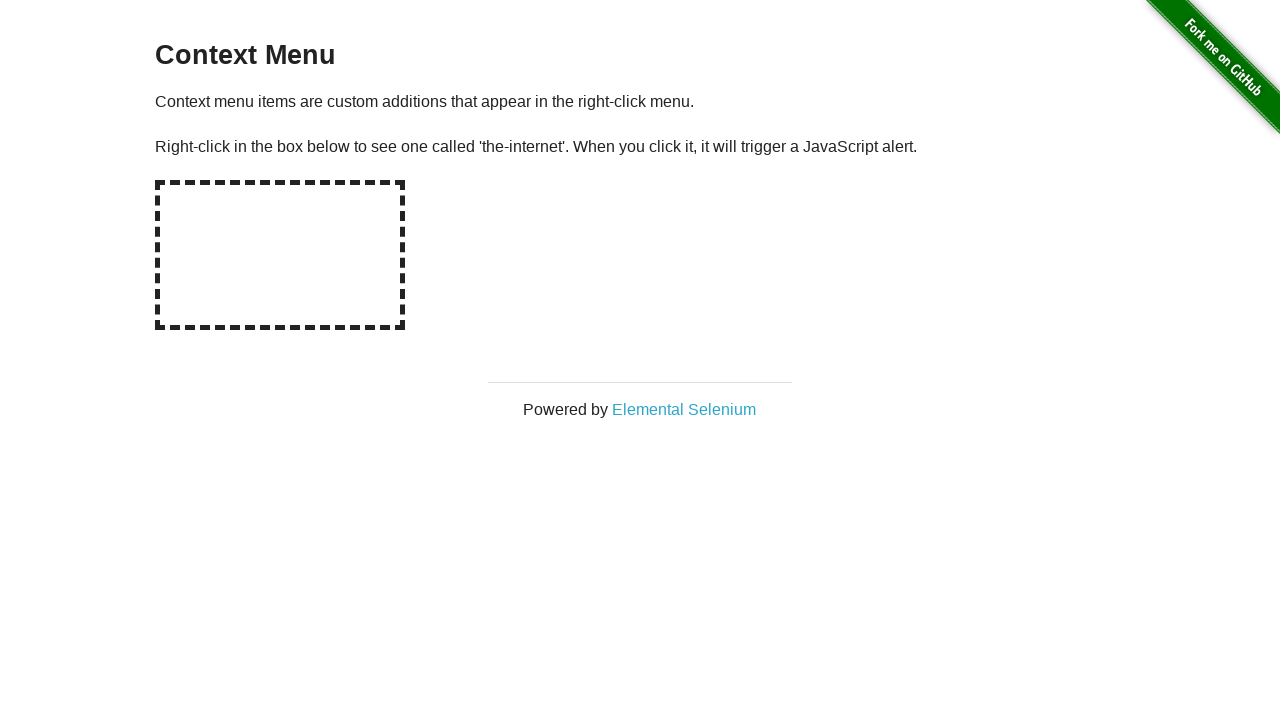

Verified navigation to context menu page
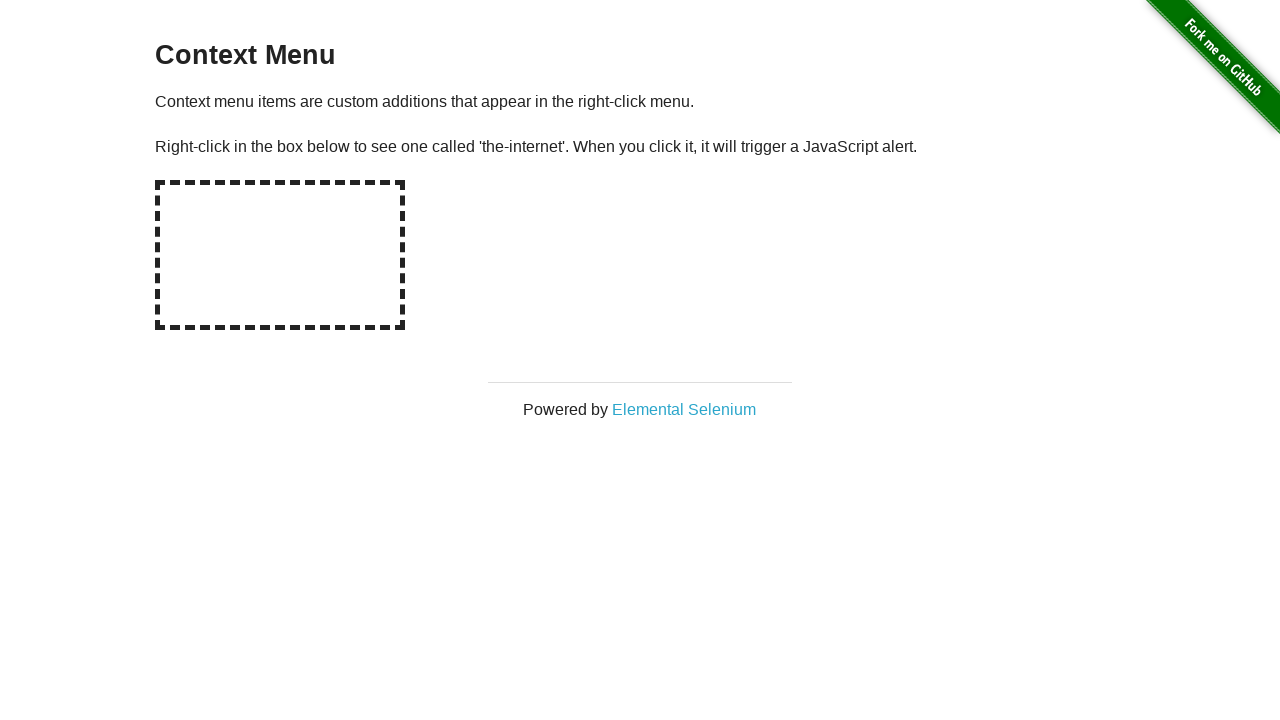

Right-clicked on hot-spot element to trigger context menu at (280, 255) on #hot-spot
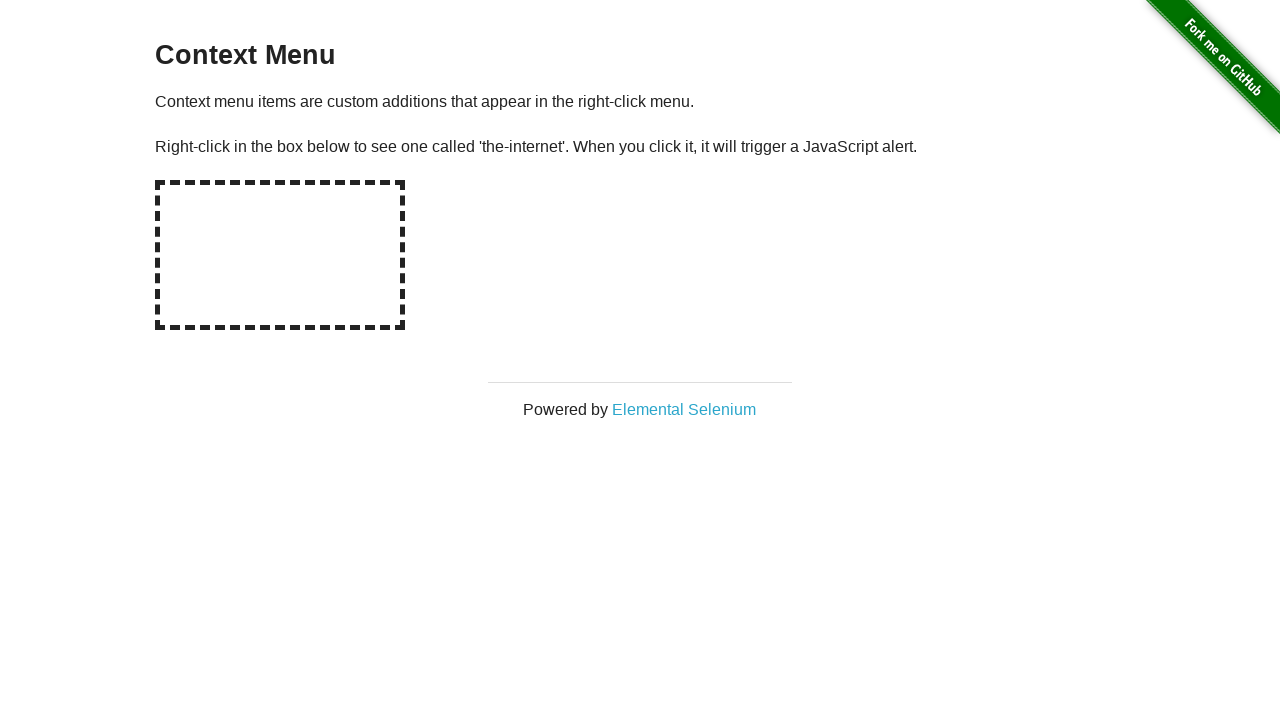

Set up dialog handler to accept JavaScript alerts
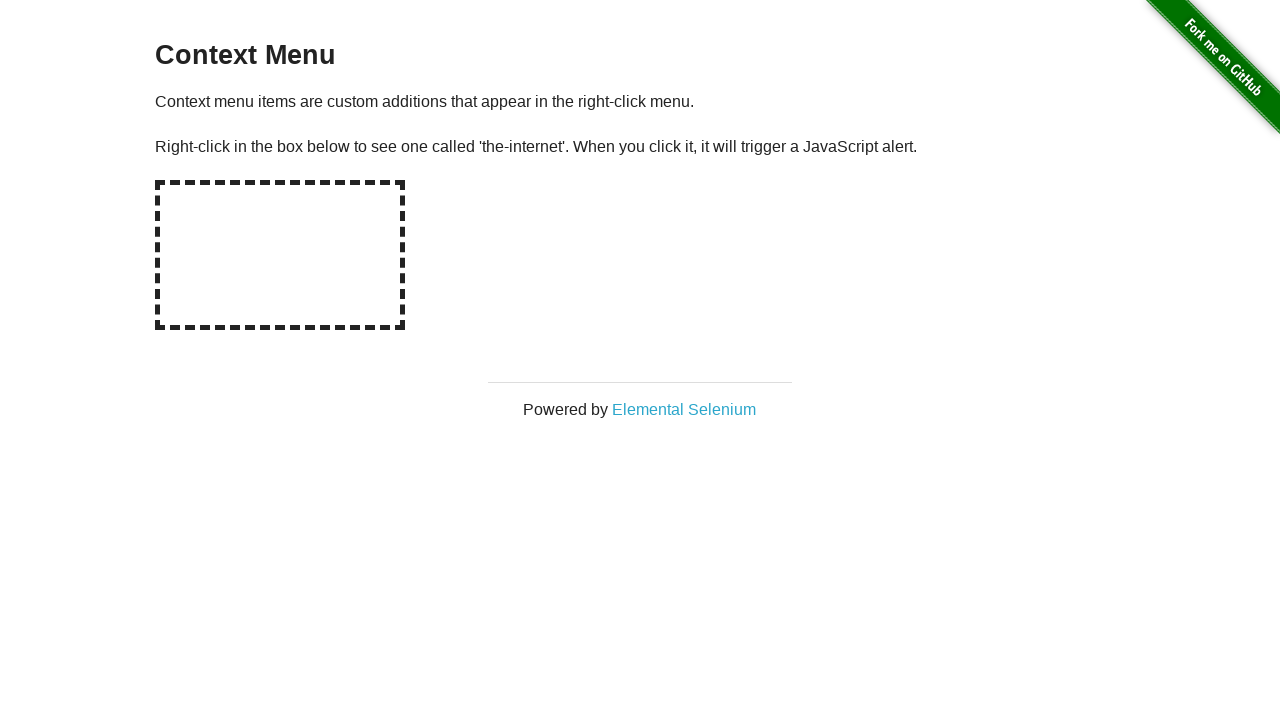

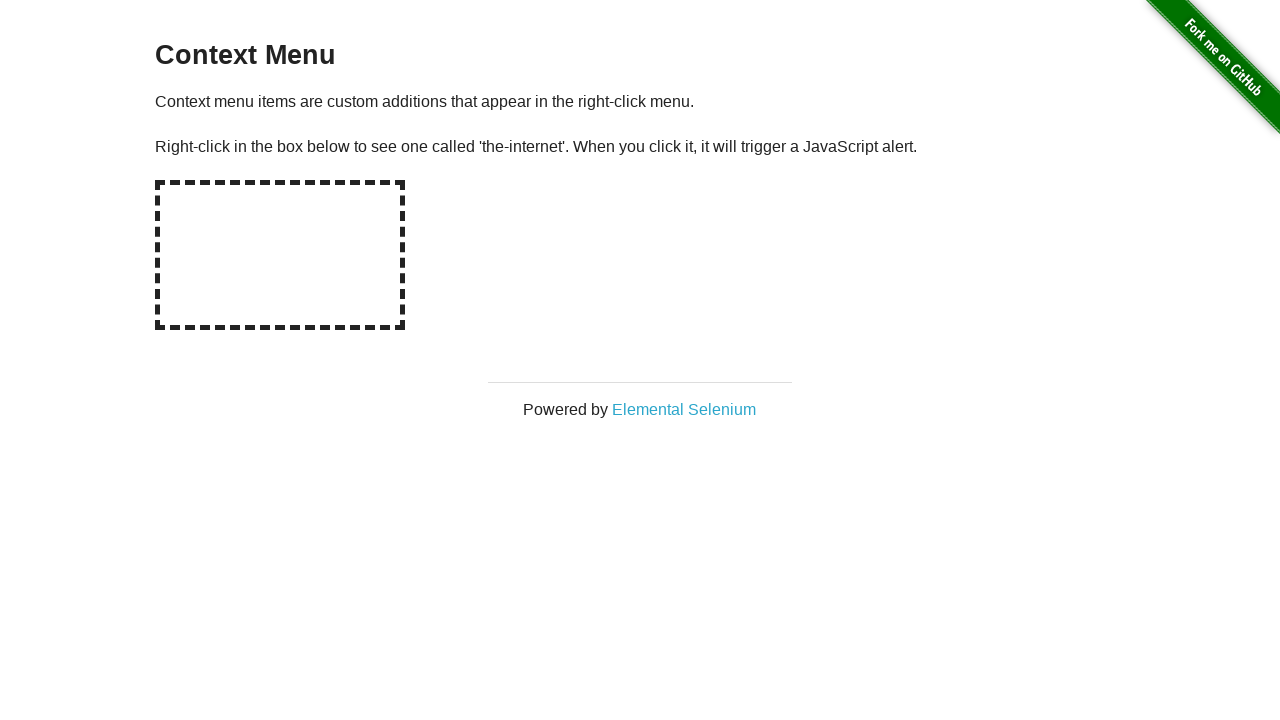